Navigates to the Platzi homepage and waits for the page to load

Starting URL: https://www.platzi.com

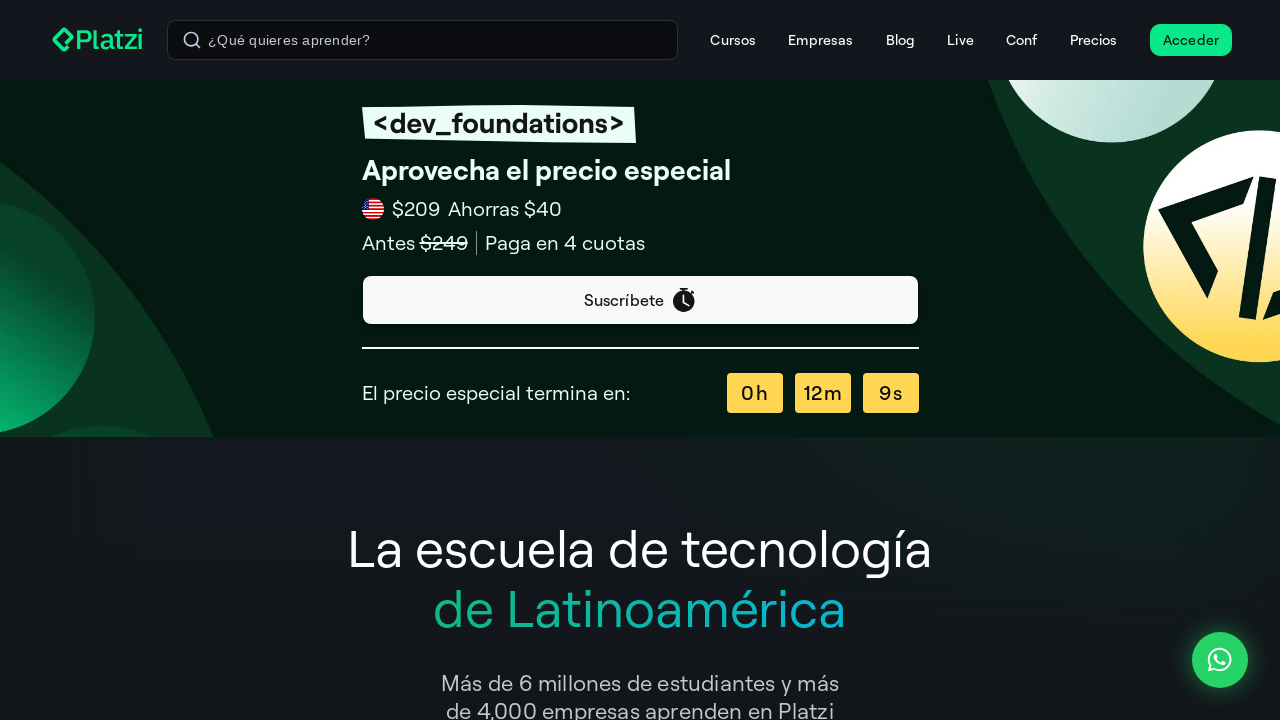

Platzi homepage loaded - DOM content interactive
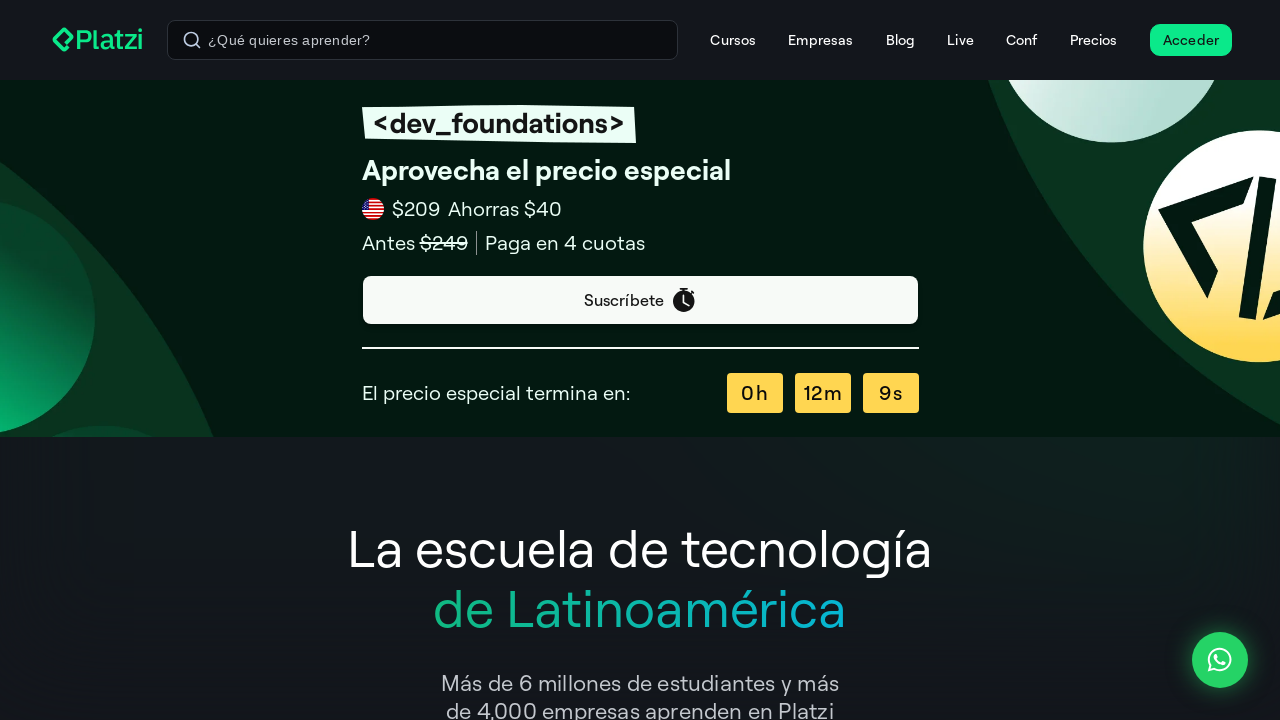

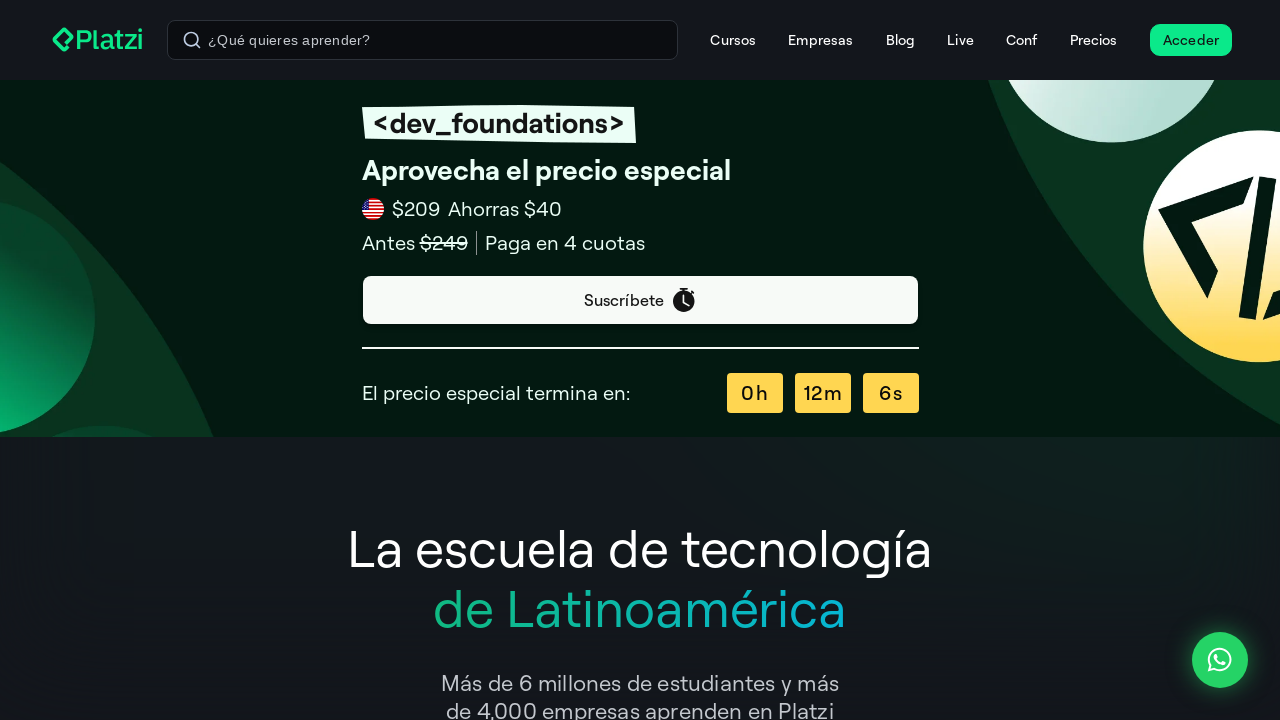